Tests that the Clear completed button displays correct text when there are completed items

Starting URL: https://demo.playwright.dev/todomvc

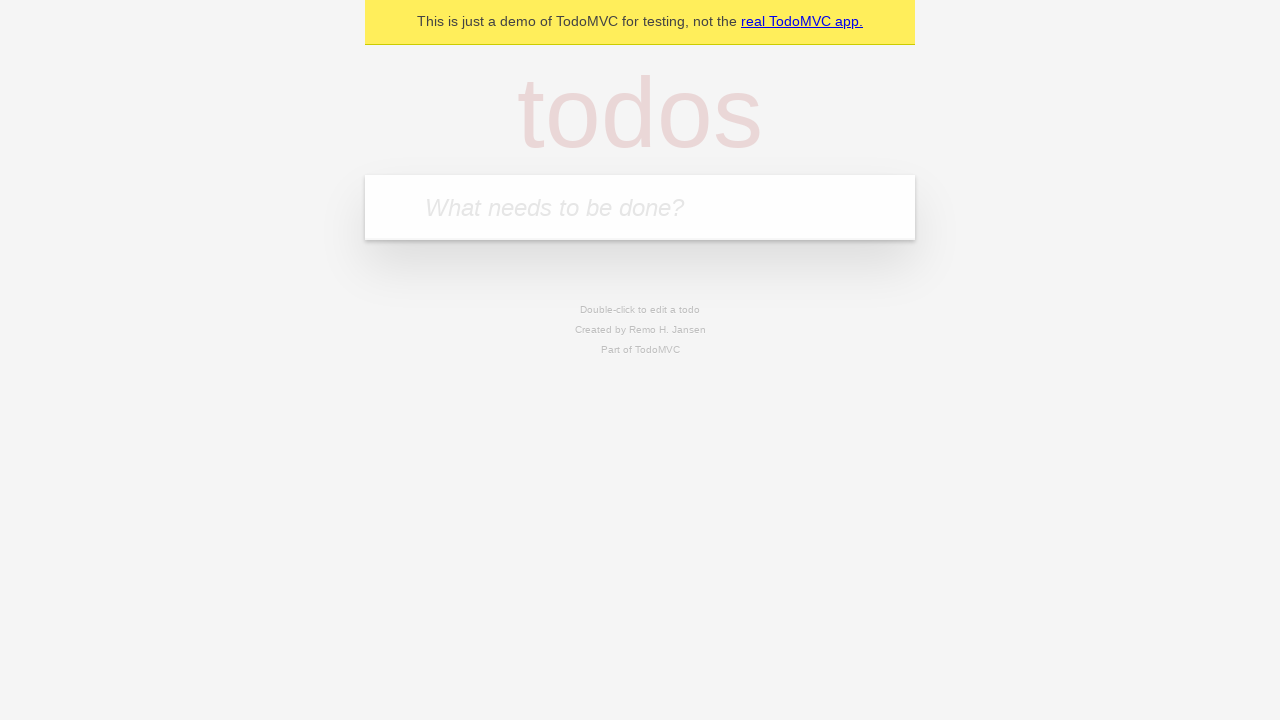

Filled todo input with 'buy some cheese' on internal:attr=[placeholder="What needs to be done?"i]
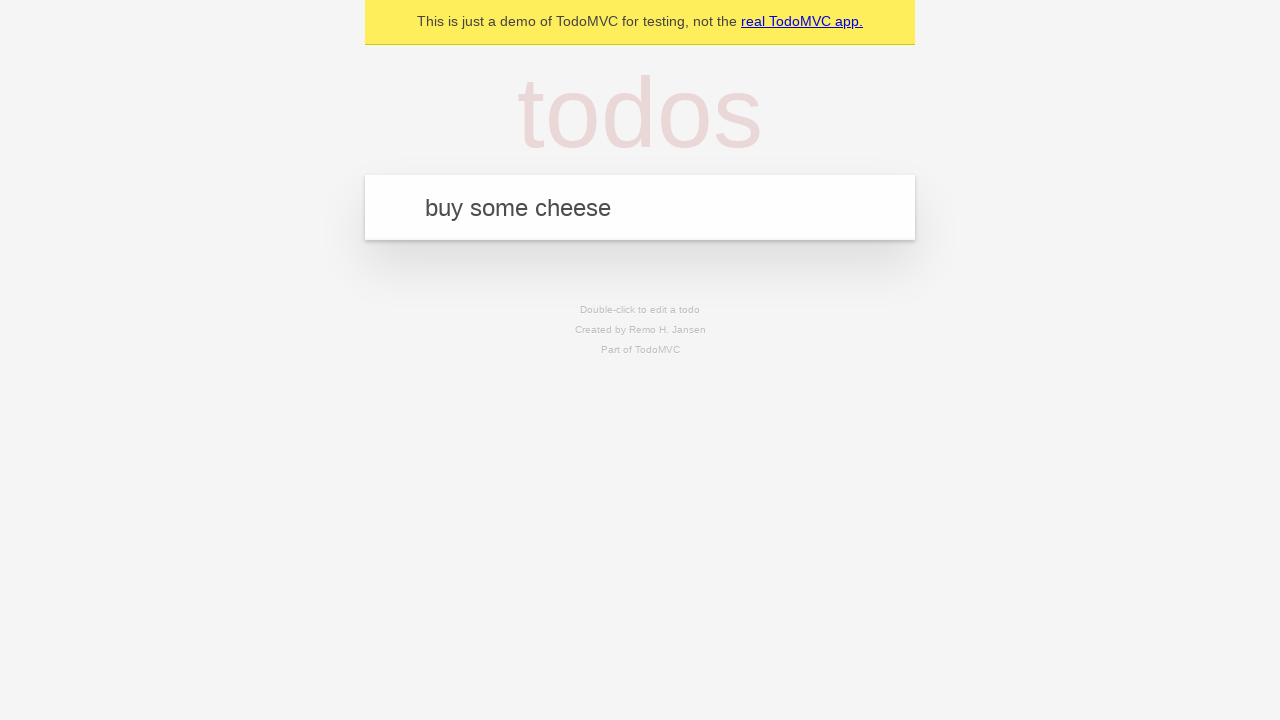

Pressed Enter to create first todo on internal:attr=[placeholder="What needs to be done?"i]
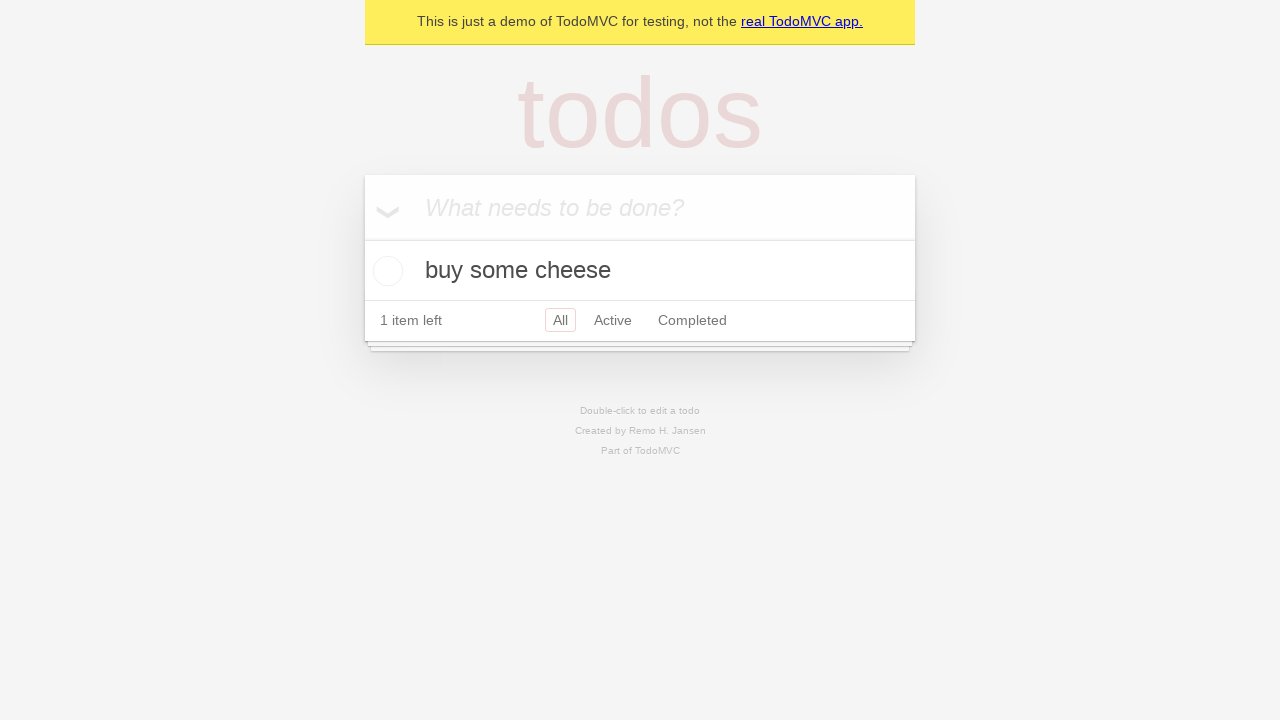

Filled todo input with 'feed the cat' on internal:attr=[placeholder="What needs to be done?"i]
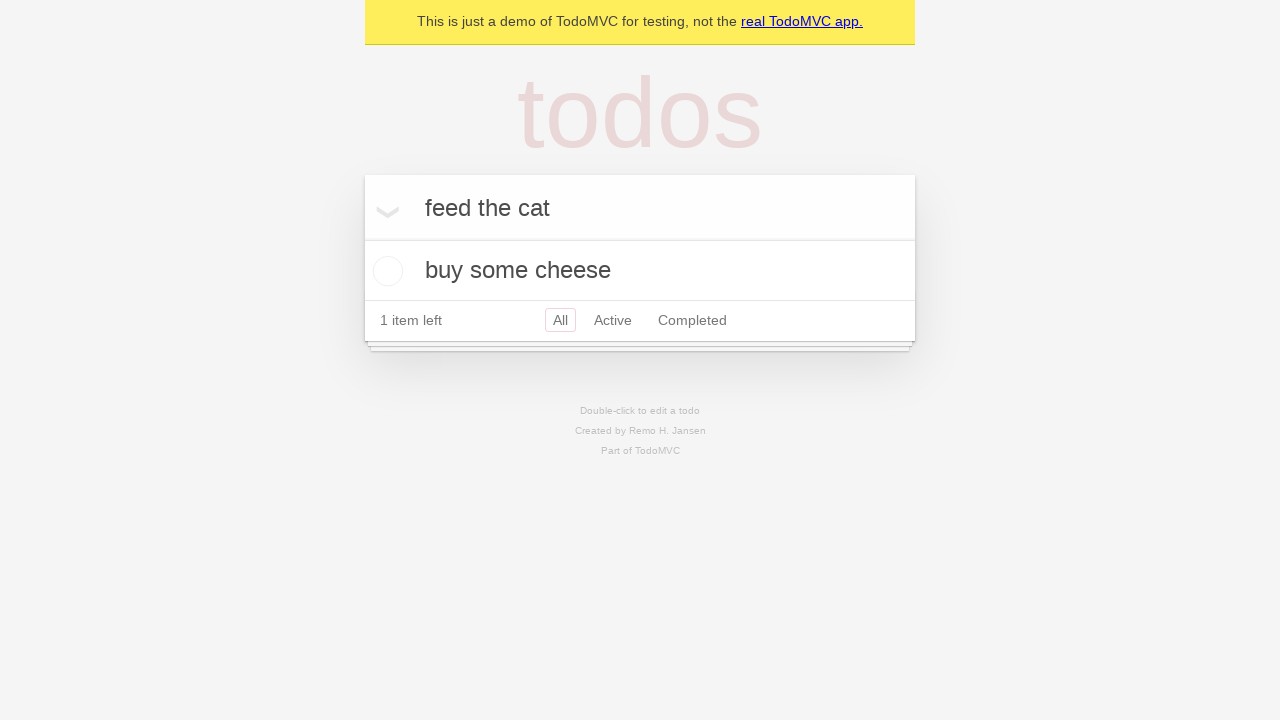

Pressed Enter to create second todo on internal:attr=[placeholder="What needs to be done?"i]
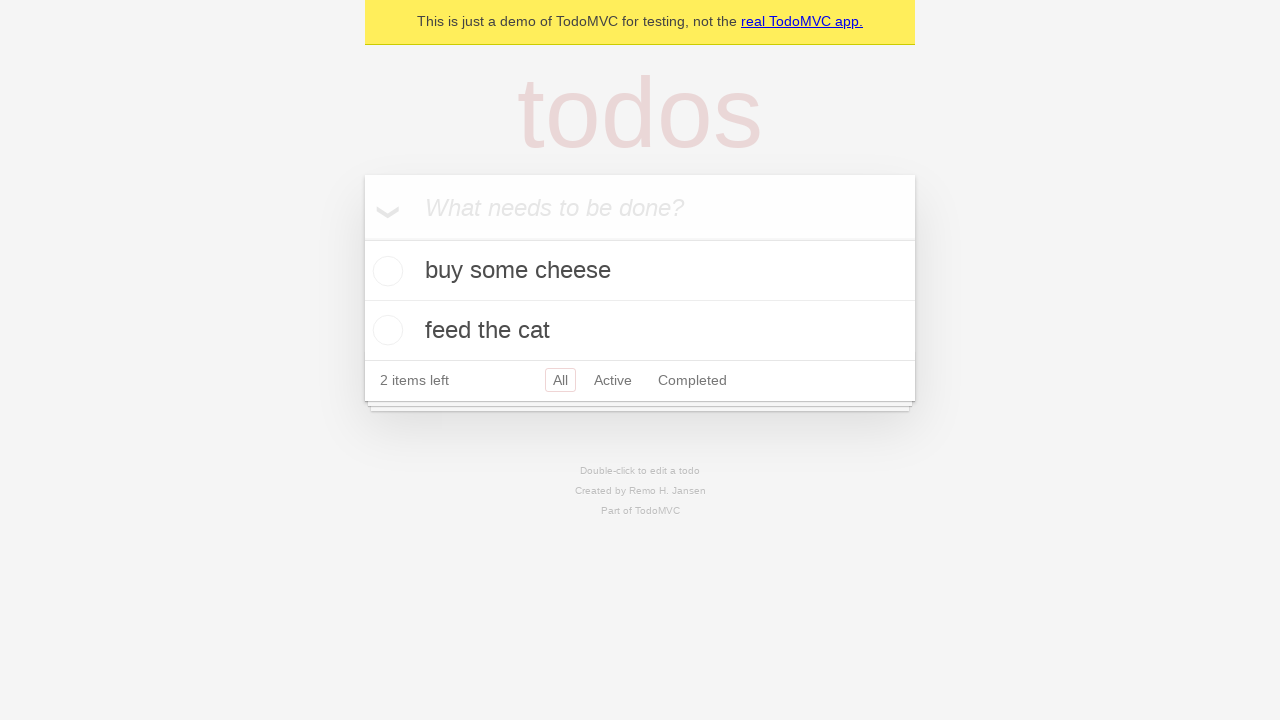

Filled todo input with 'book a doctors appointment' on internal:attr=[placeholder="What needs to be done?"i]
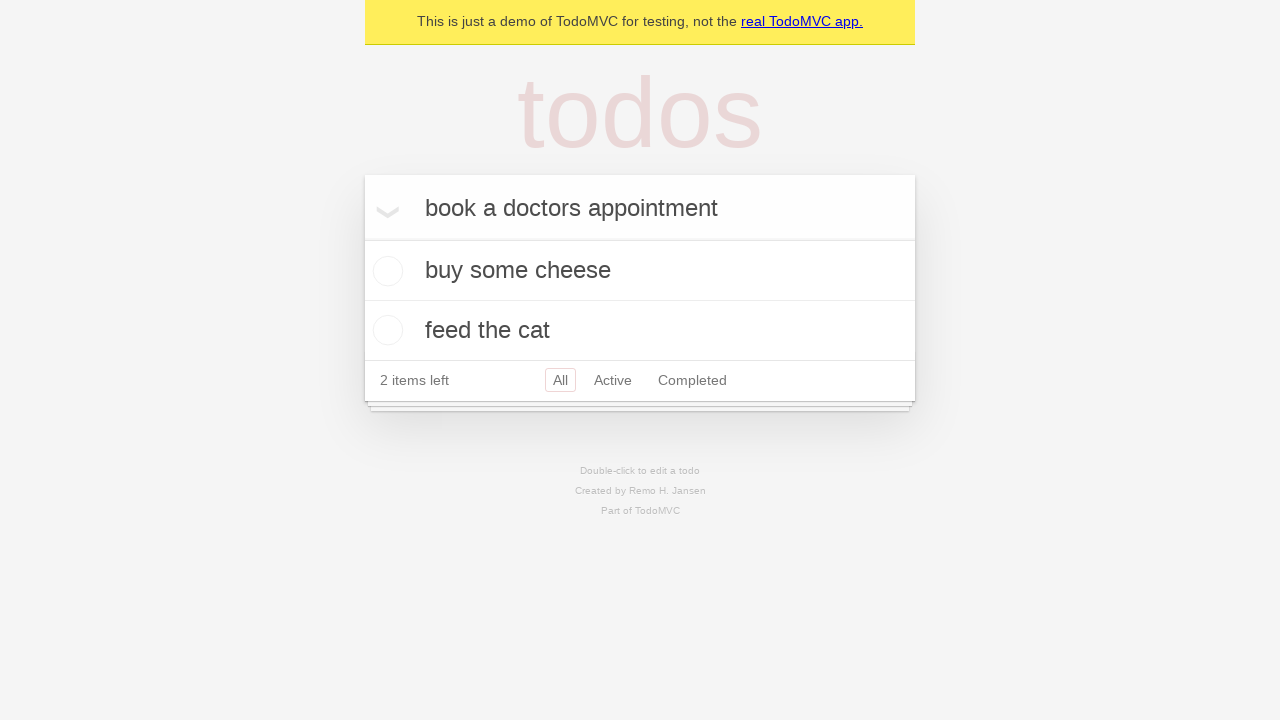

Pressed Enter to create third todo on internal:attr=[placeholder="What needs to be done?"i]
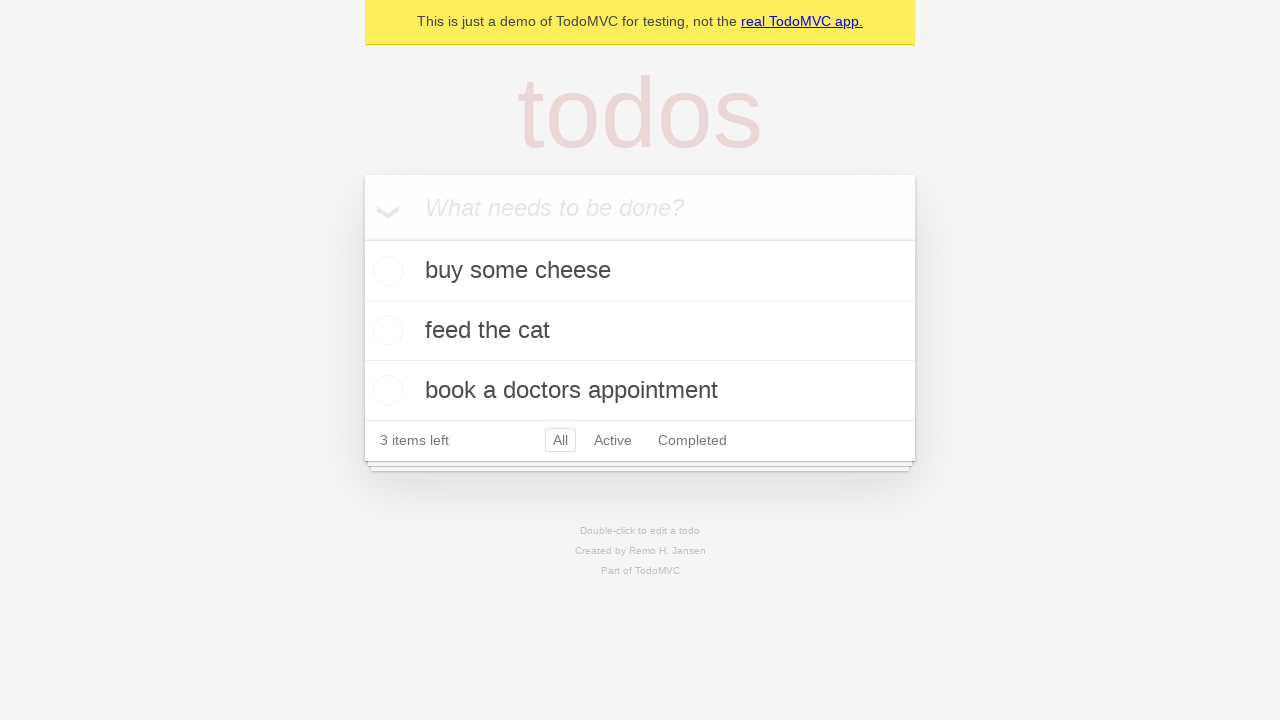

Checked the first todo item to mark it as completed at (385, 271) on .todo-list li .toggle >> nth=0
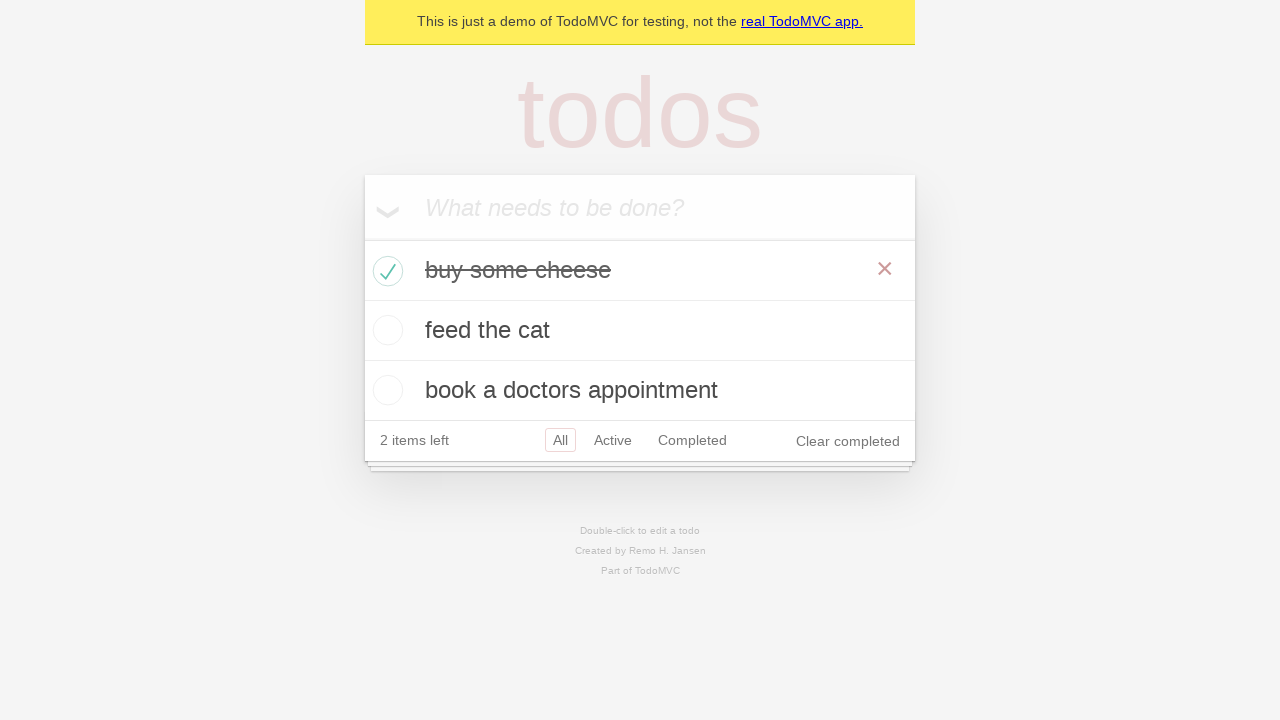

Clear completed button appeared after marking item as completed
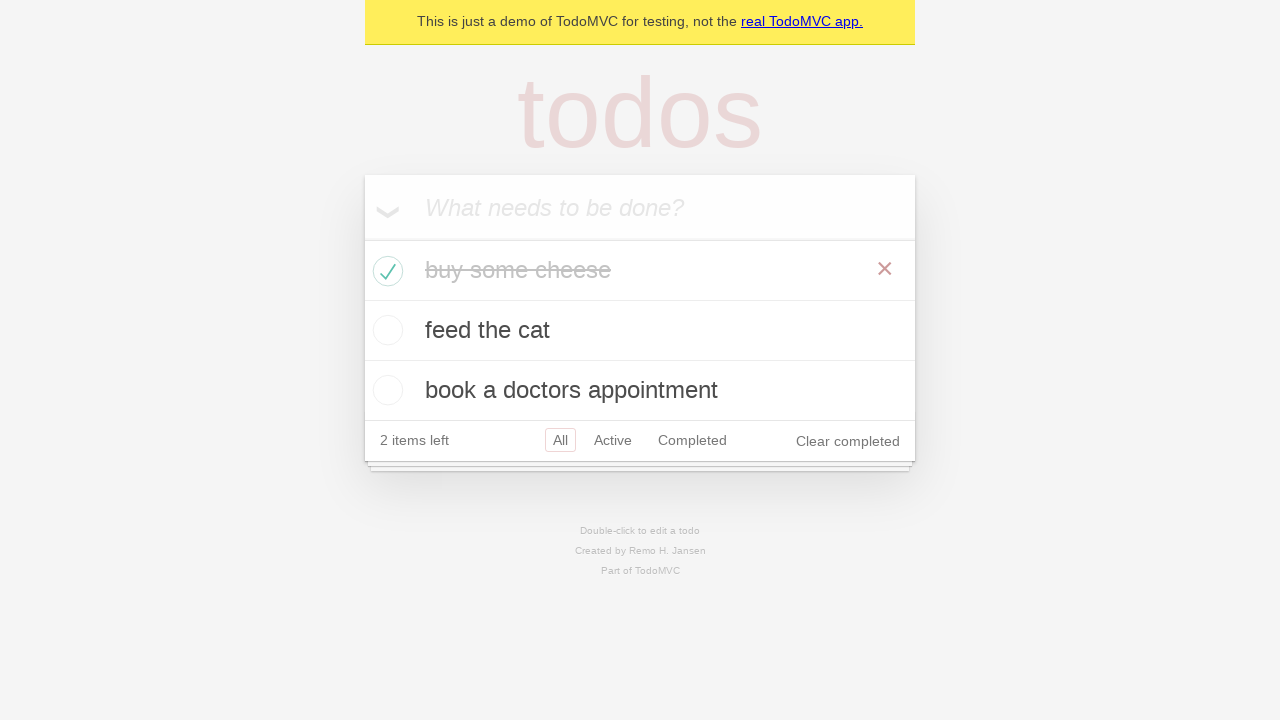

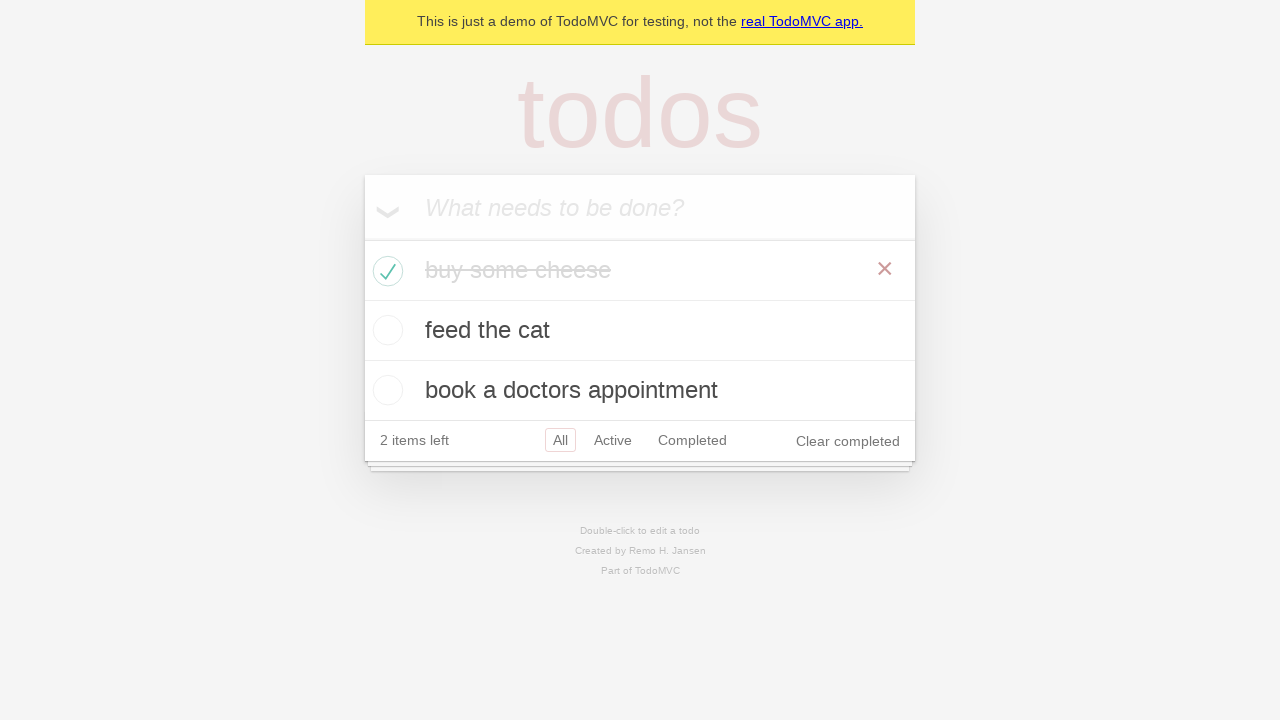